Navigates to Python.org and clicks on the Downloads link in the navigation

Starting URL: https://www.python.org/

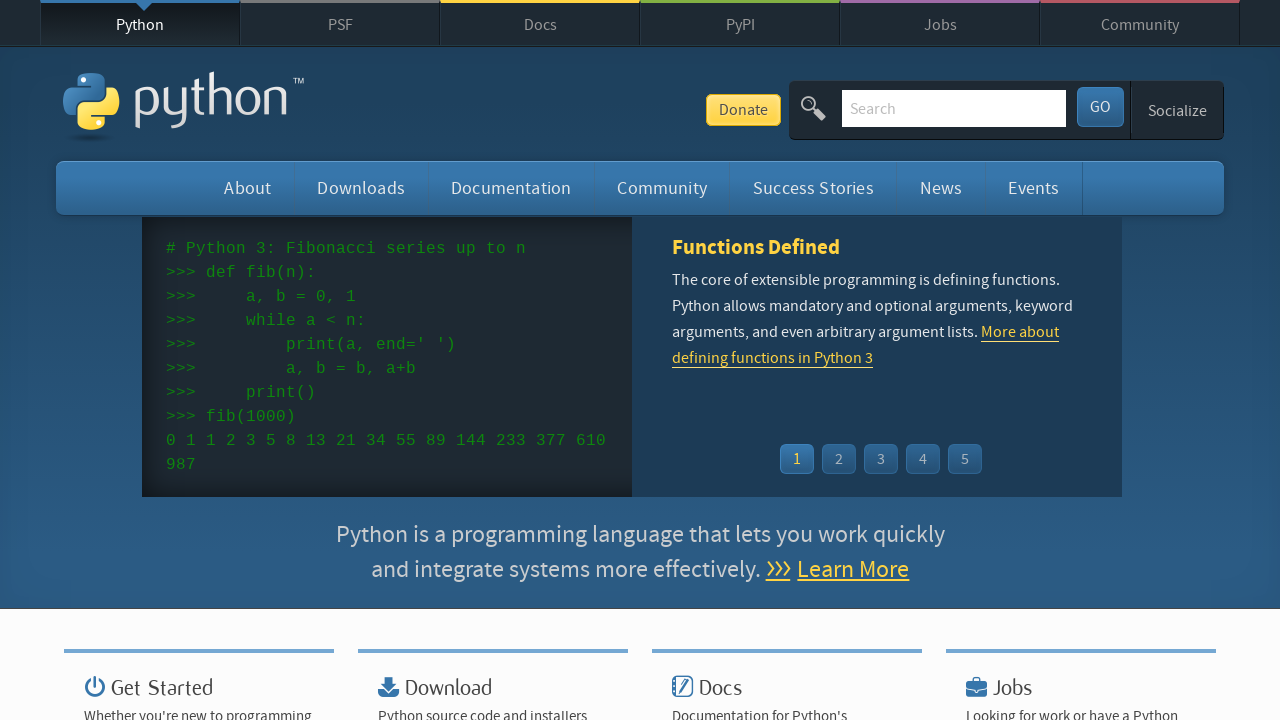

Navigated to Python.org homepage
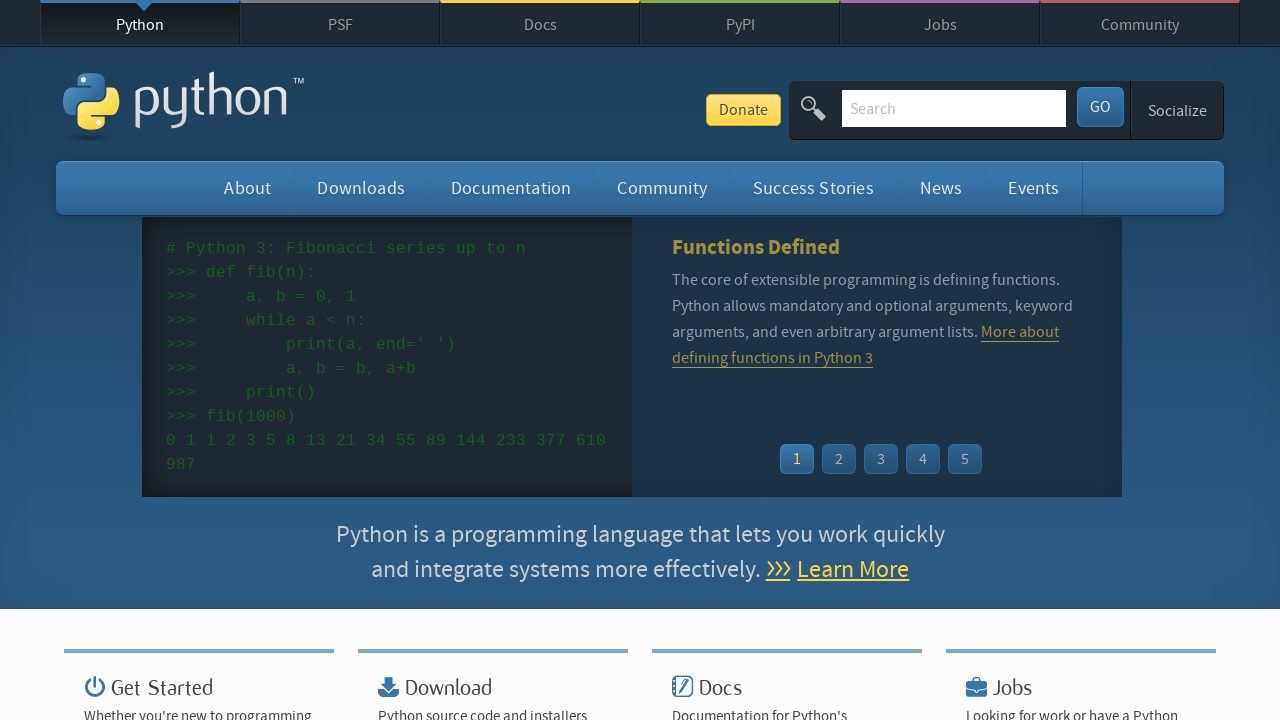

Clicked on the Downloads link in navigation at (361, 188) on #downloads > a
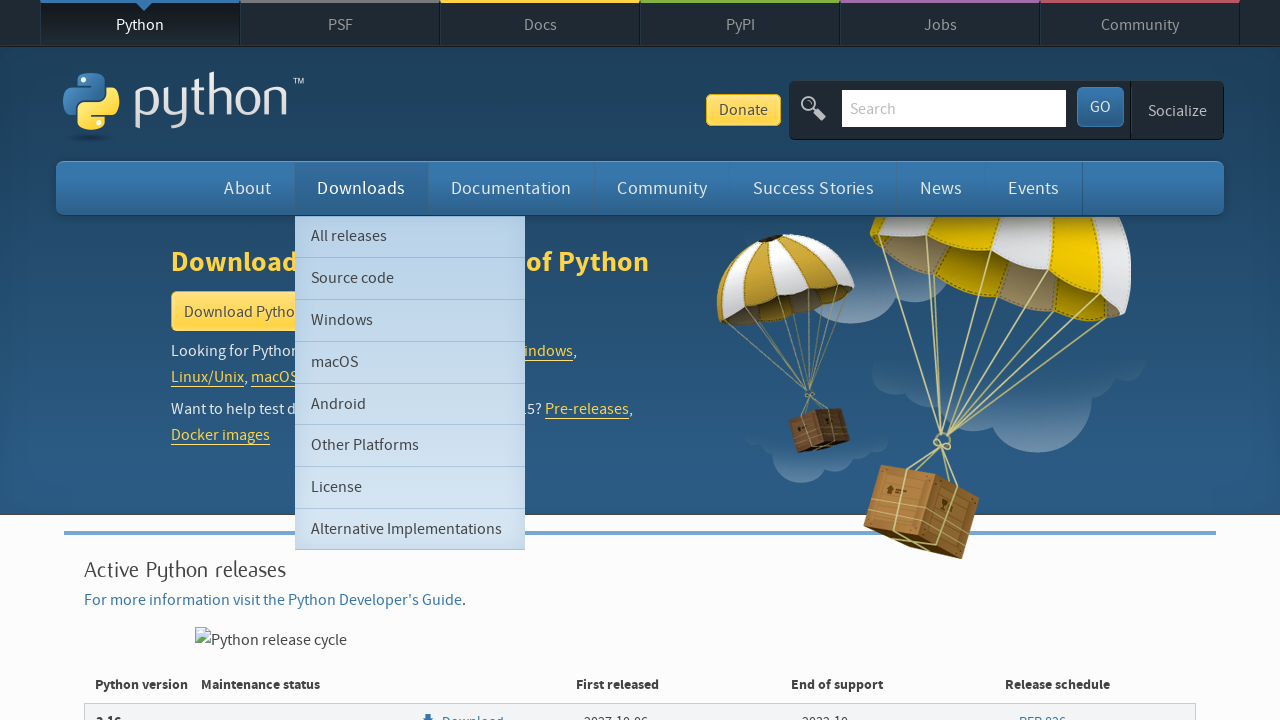

Downloads page loaded (networkidle)
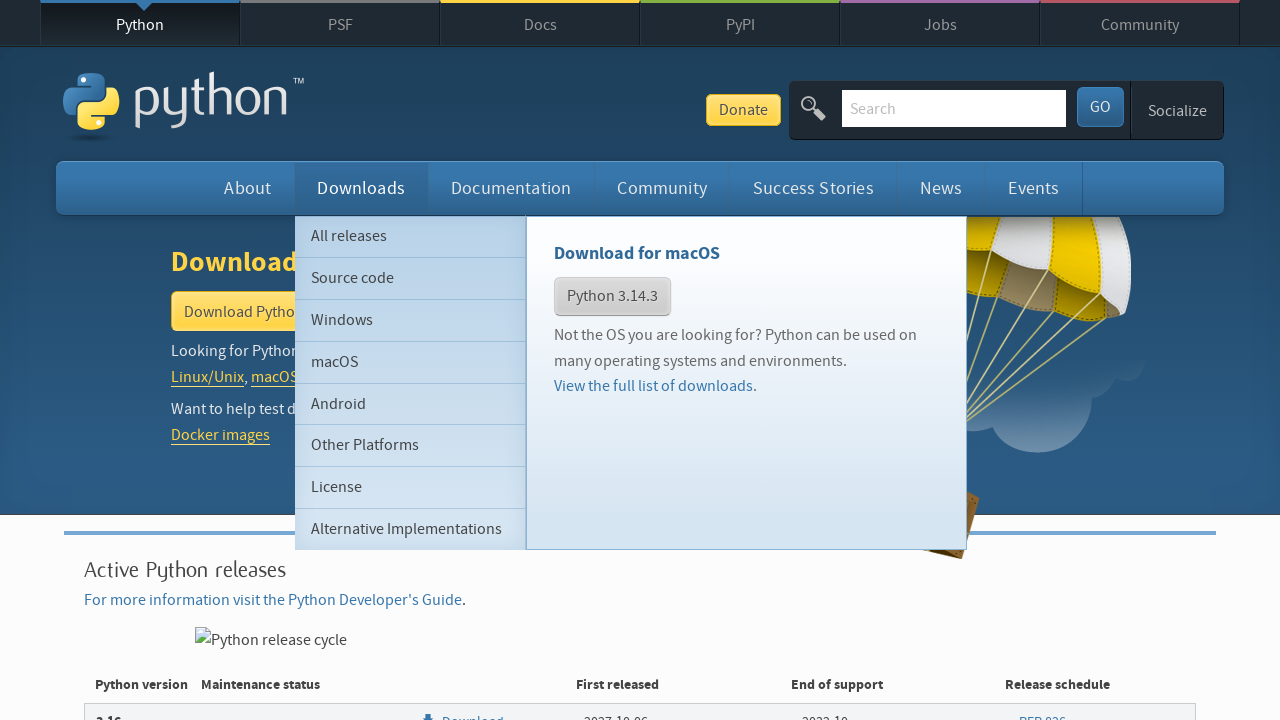

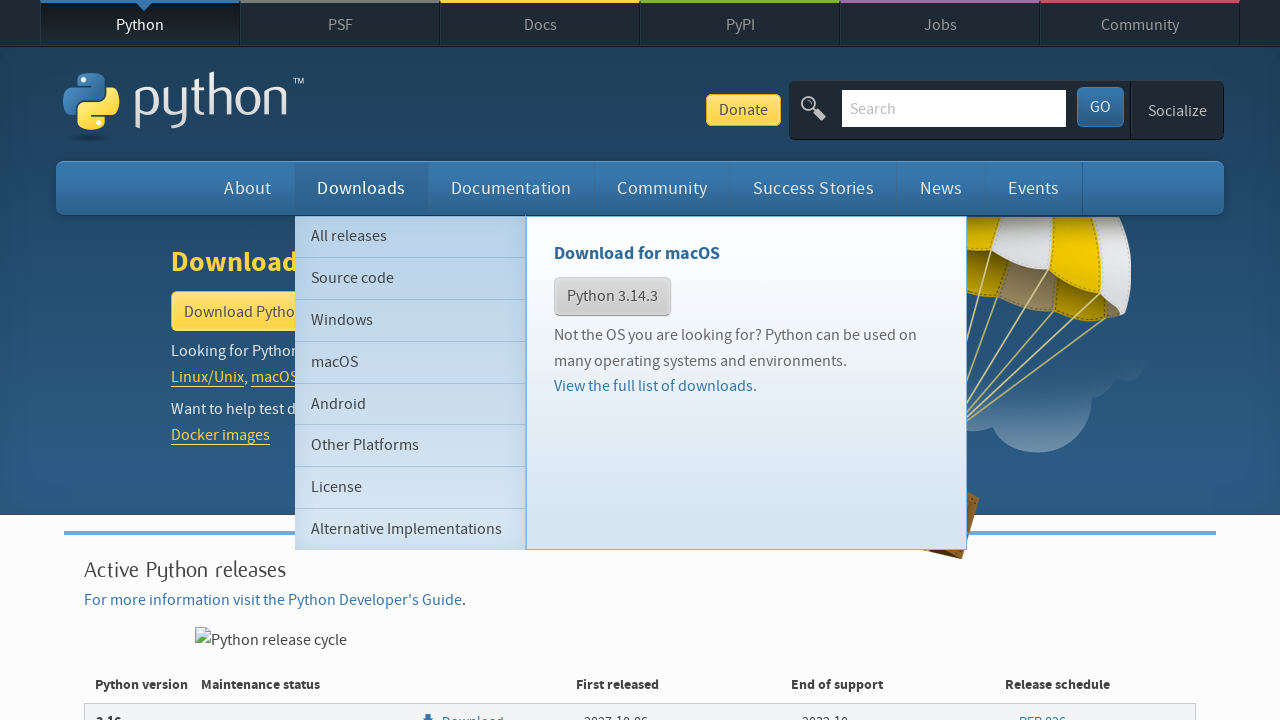